Navigates to a GitHub user's activity overview page for a specific date range and verifies that timeline items are displayed

Starting URL: https://github.com/johndoe123?tab=overview&from=2024-01-01&to=2024-01-31

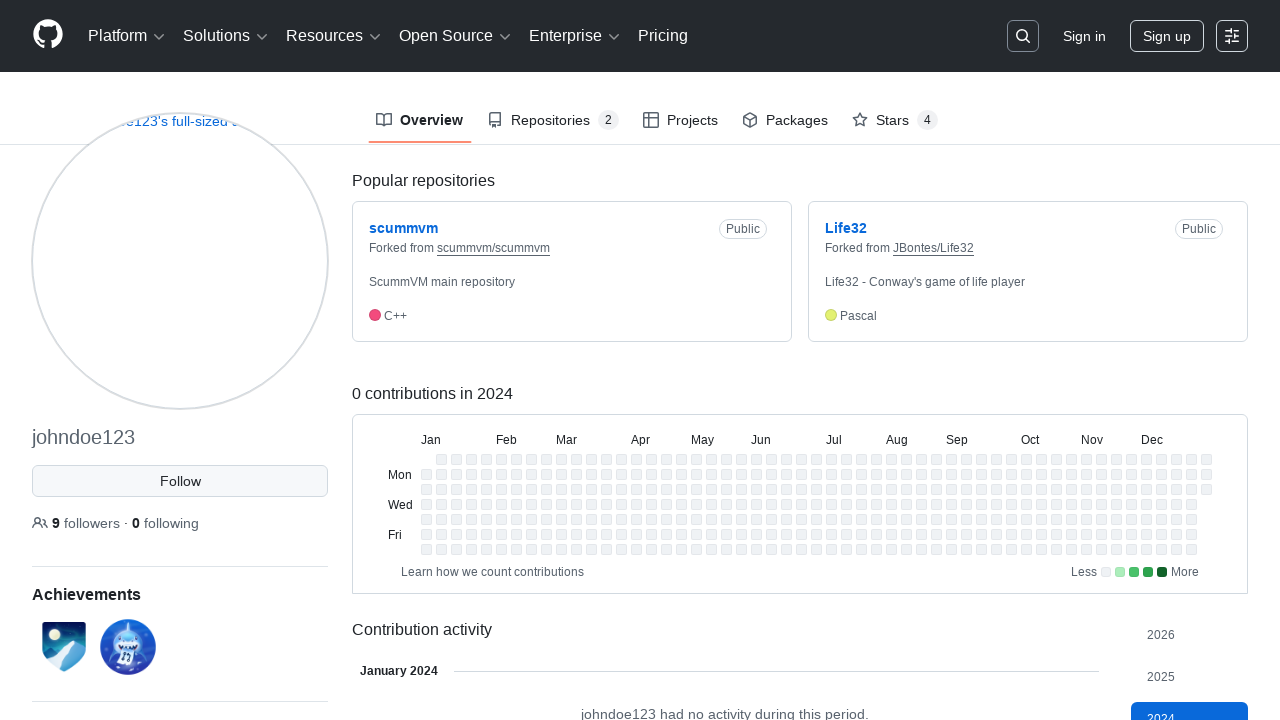

Navigated to GitHub user activity overview page for January 2024
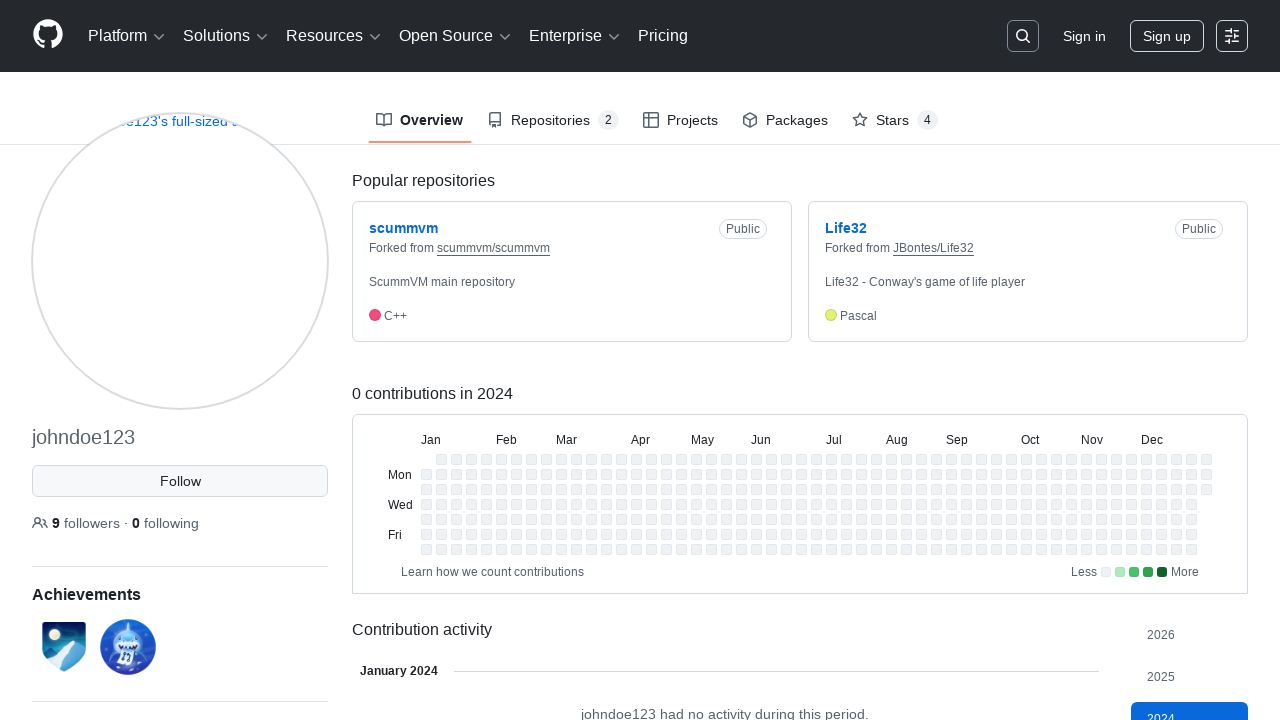

No timeline items found - the page may legitimately have no activity for this date range
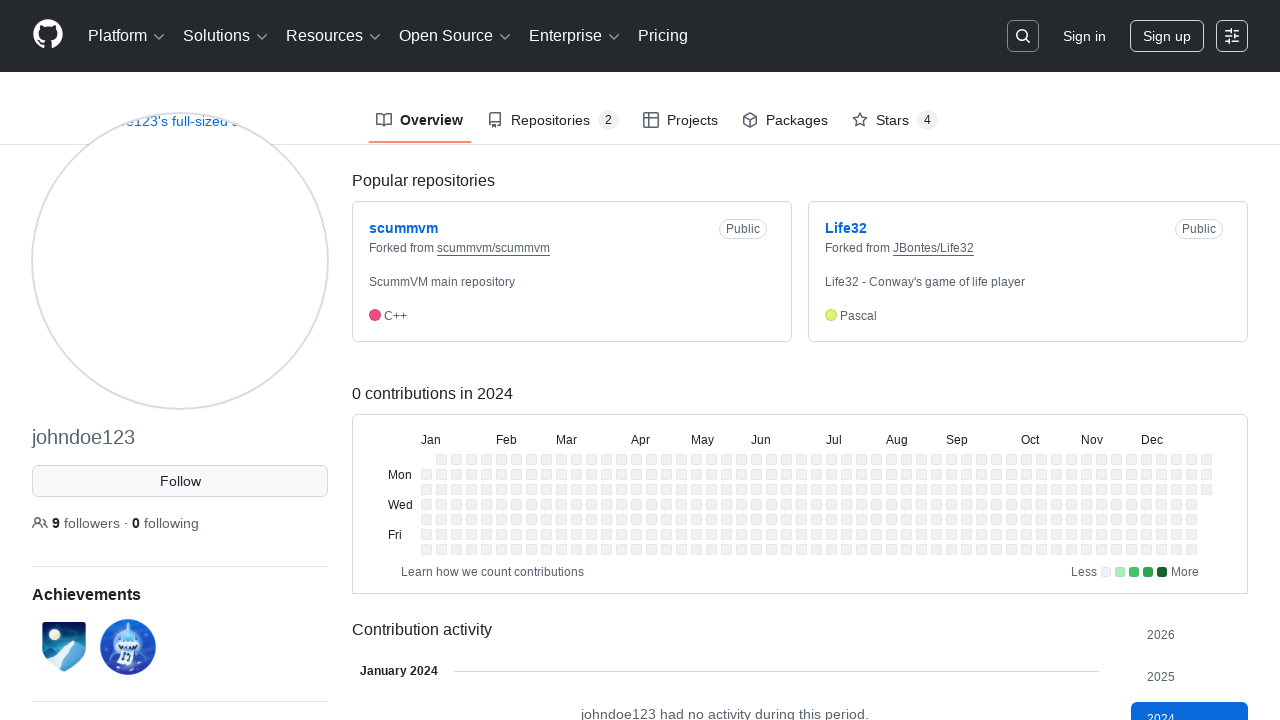

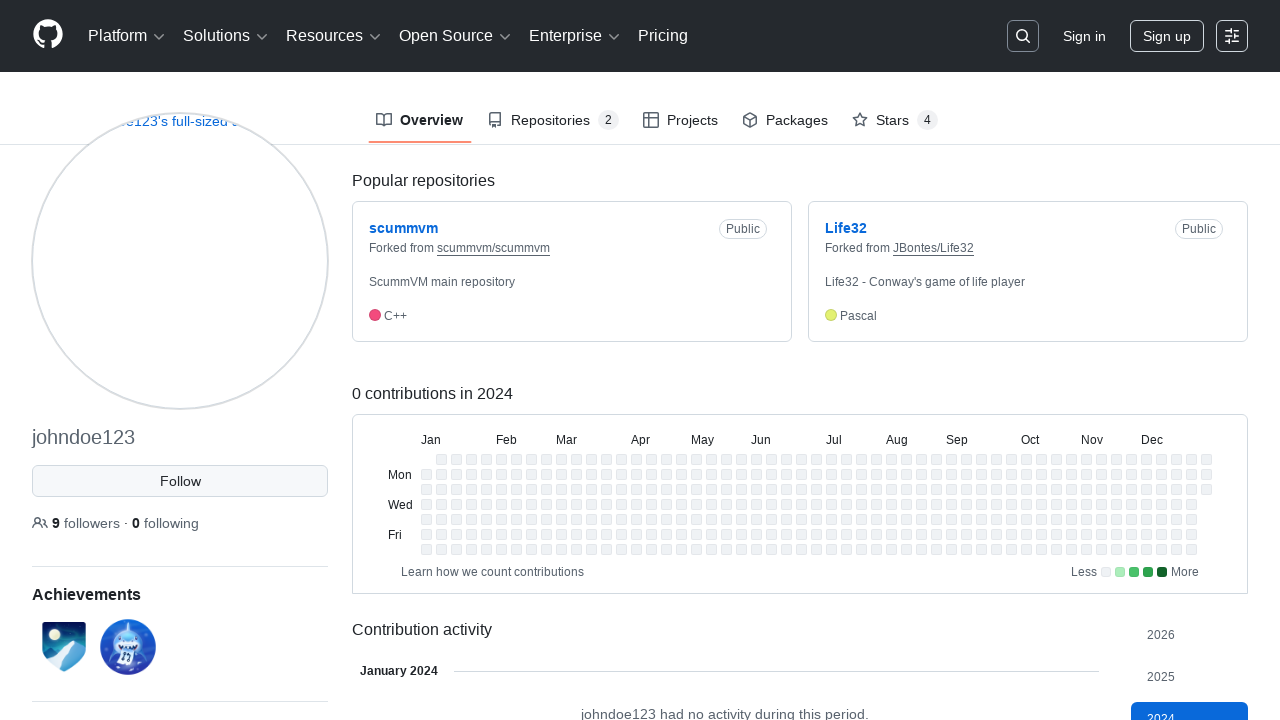